Tests right-click (context click) functionality on an image element on a popup menu sample page

Starting URL: http://deluxe-menu.com/popup-mode-sample.html

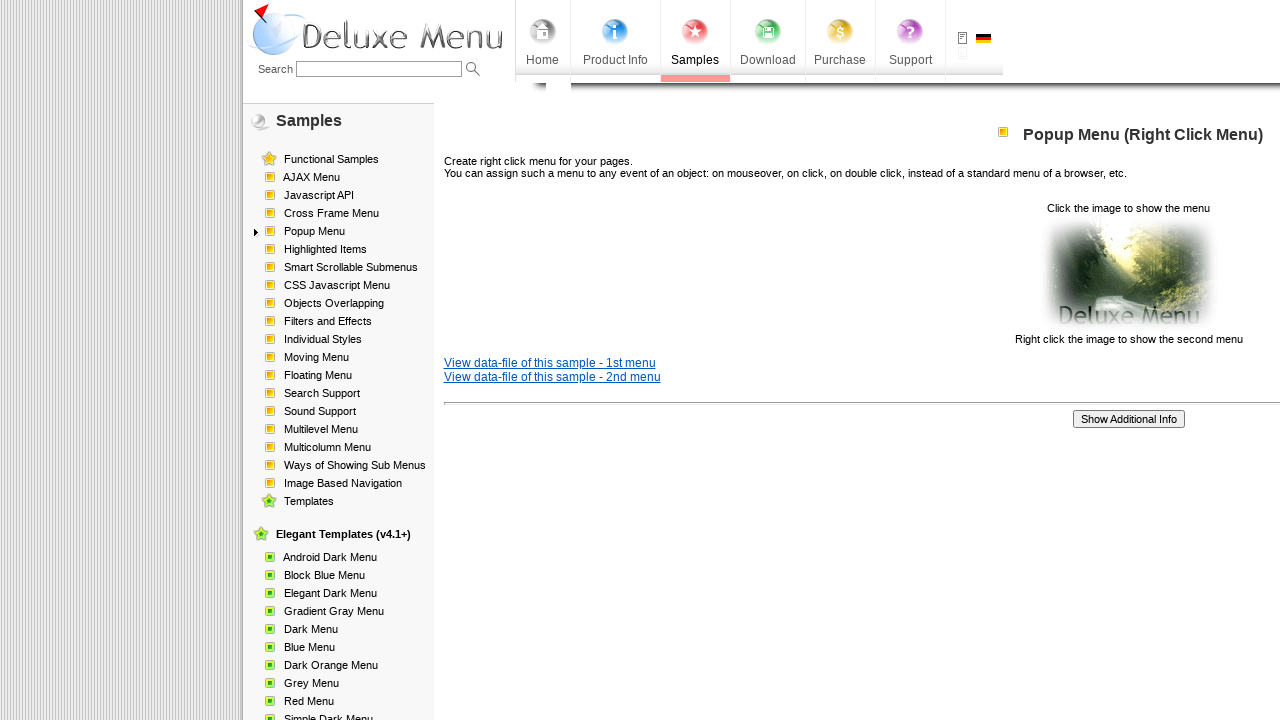

Waited for image element to be visible on popup menu sample page
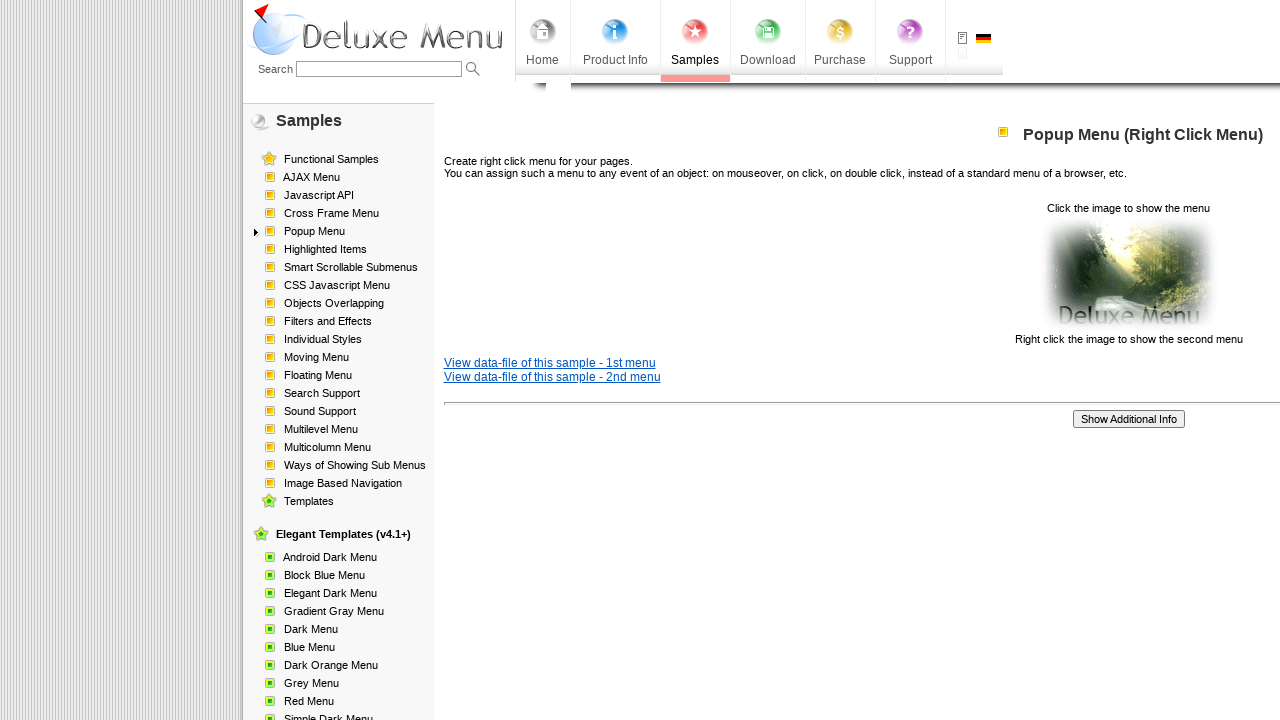

Right-clicked on the image element to open context menu at (1128, 274) on xpath=/html/body/div/table/tbody/tr/td[2]/div[2]/table[1]/tbody/tr/td[3]/p[2]/im
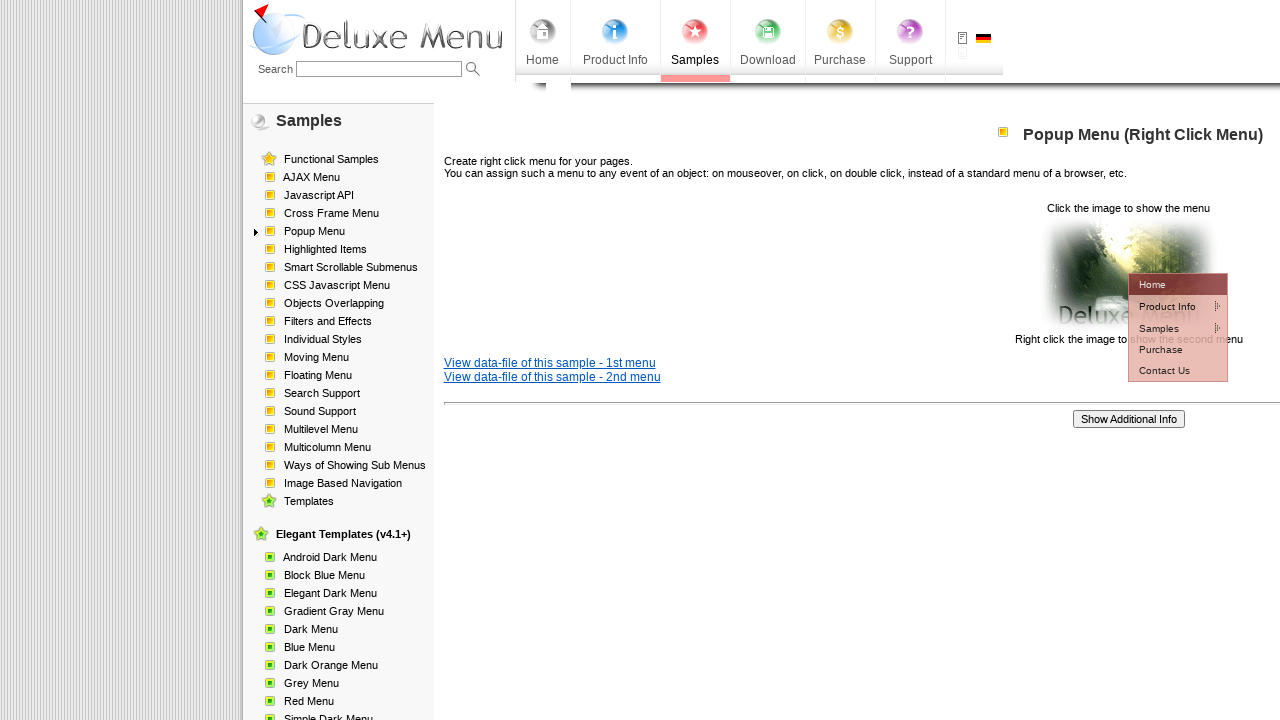

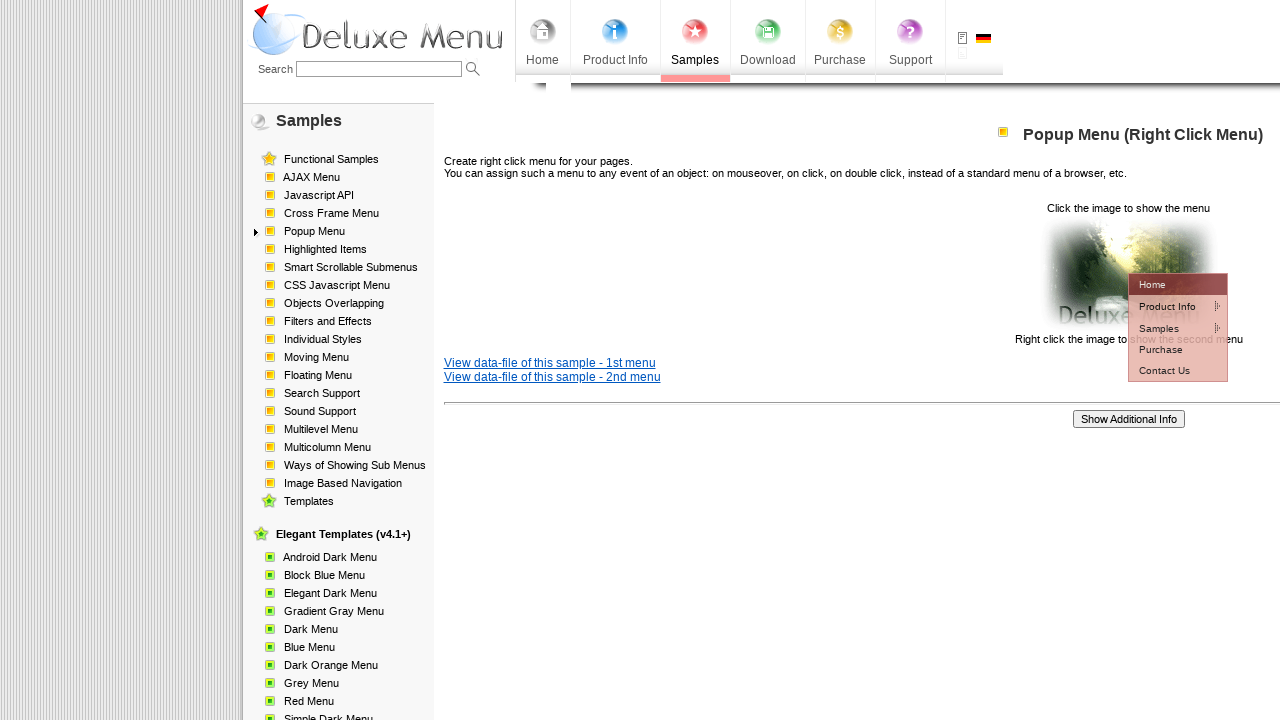